Tests basic browser navigation functionality including back, forward, and refresh commands on the Selenium website

Starting URL: https://www.selenium.dev/

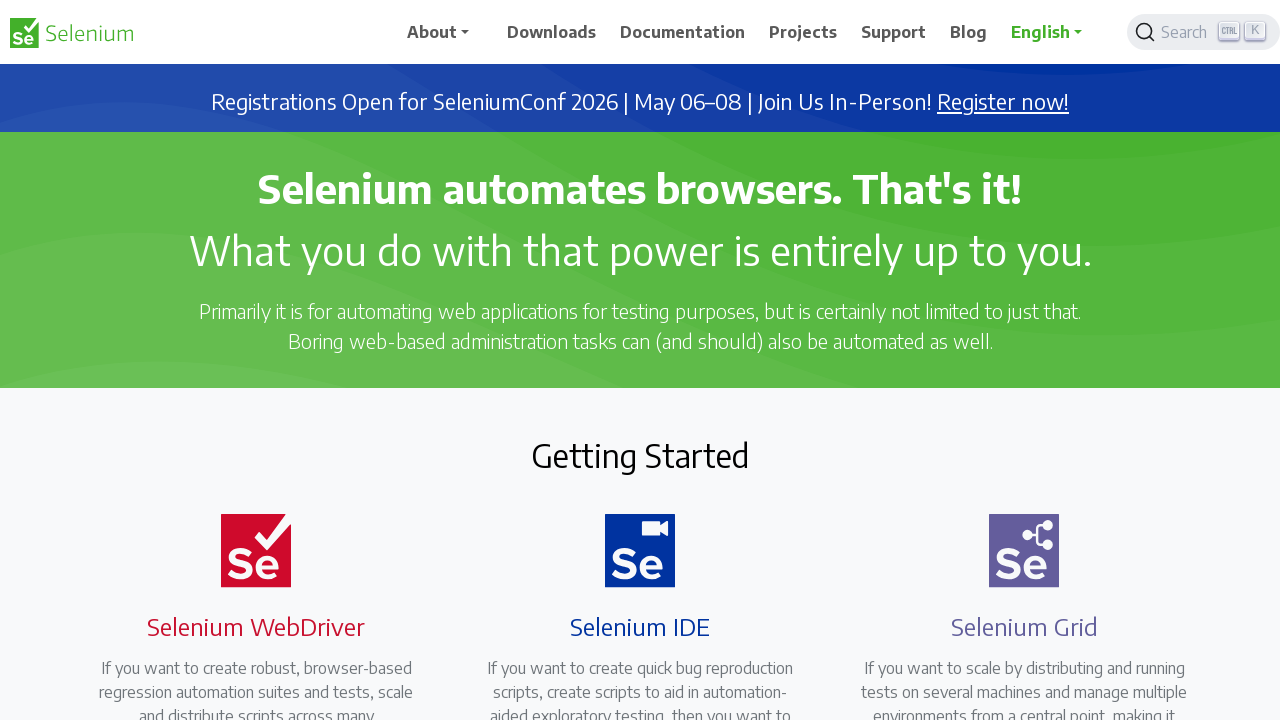

Navigated back to previous page
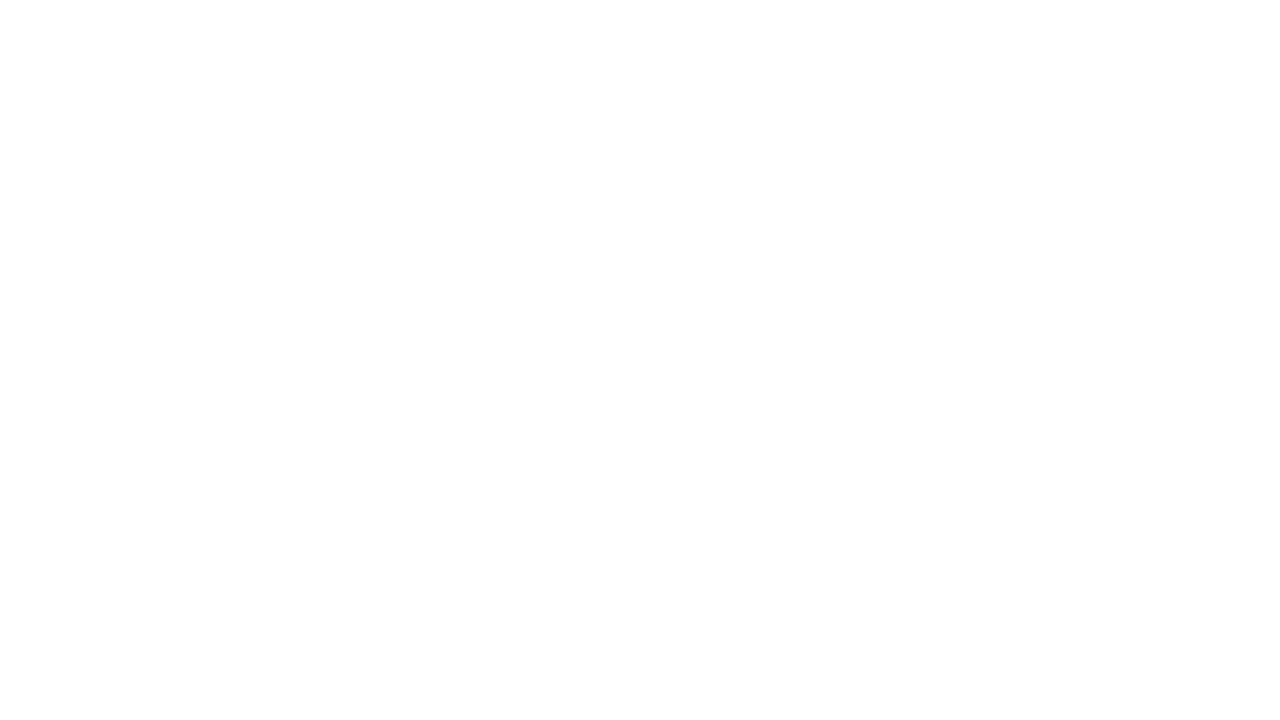

Navigated forward to return to Selenium website
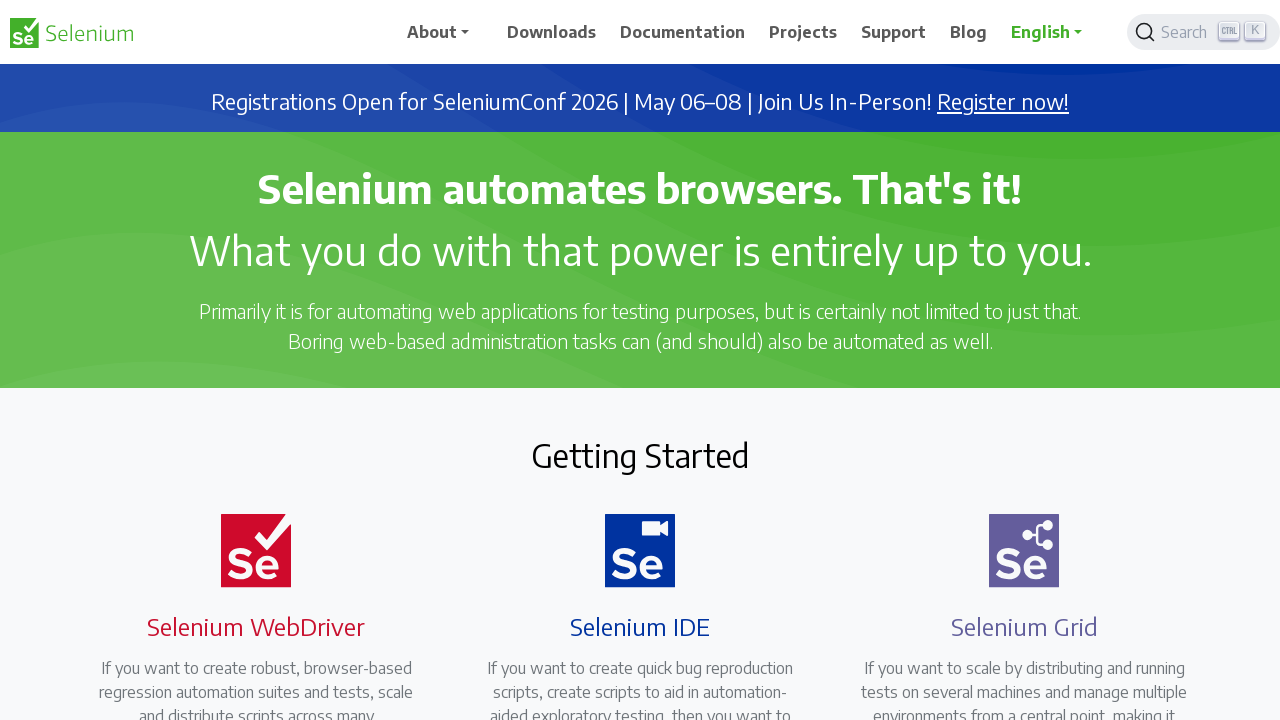

Refreshed the current page
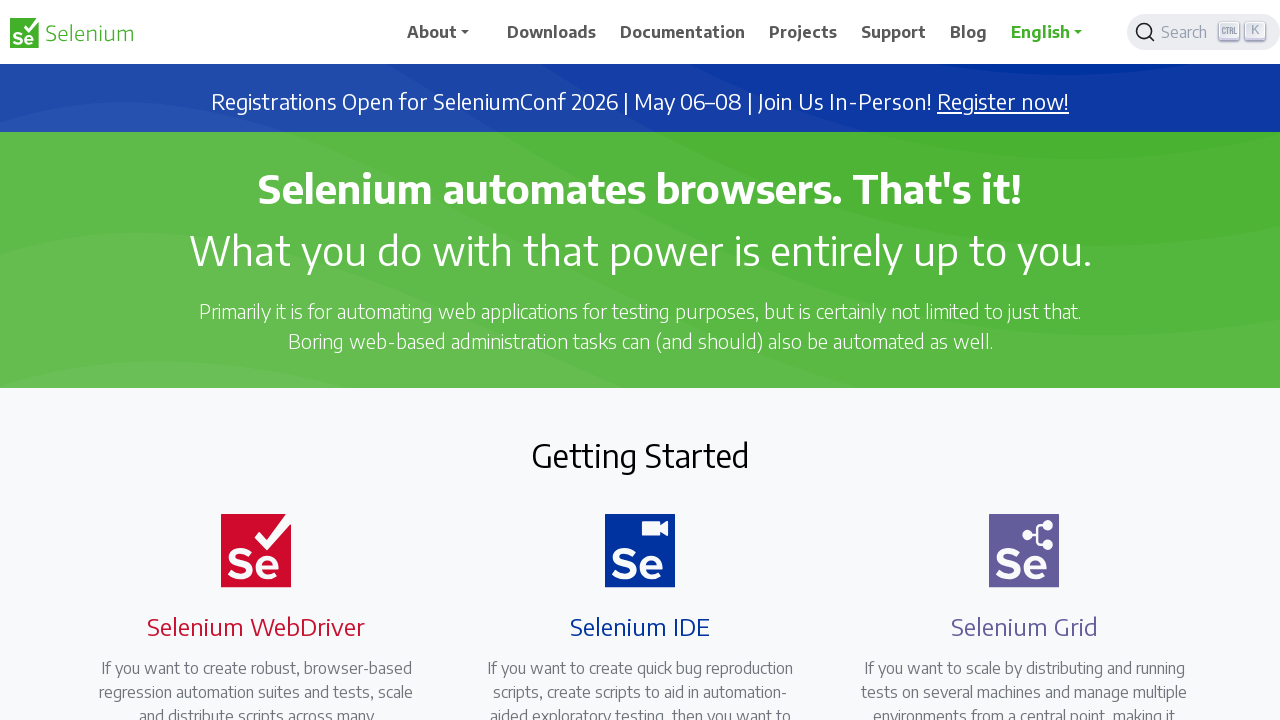

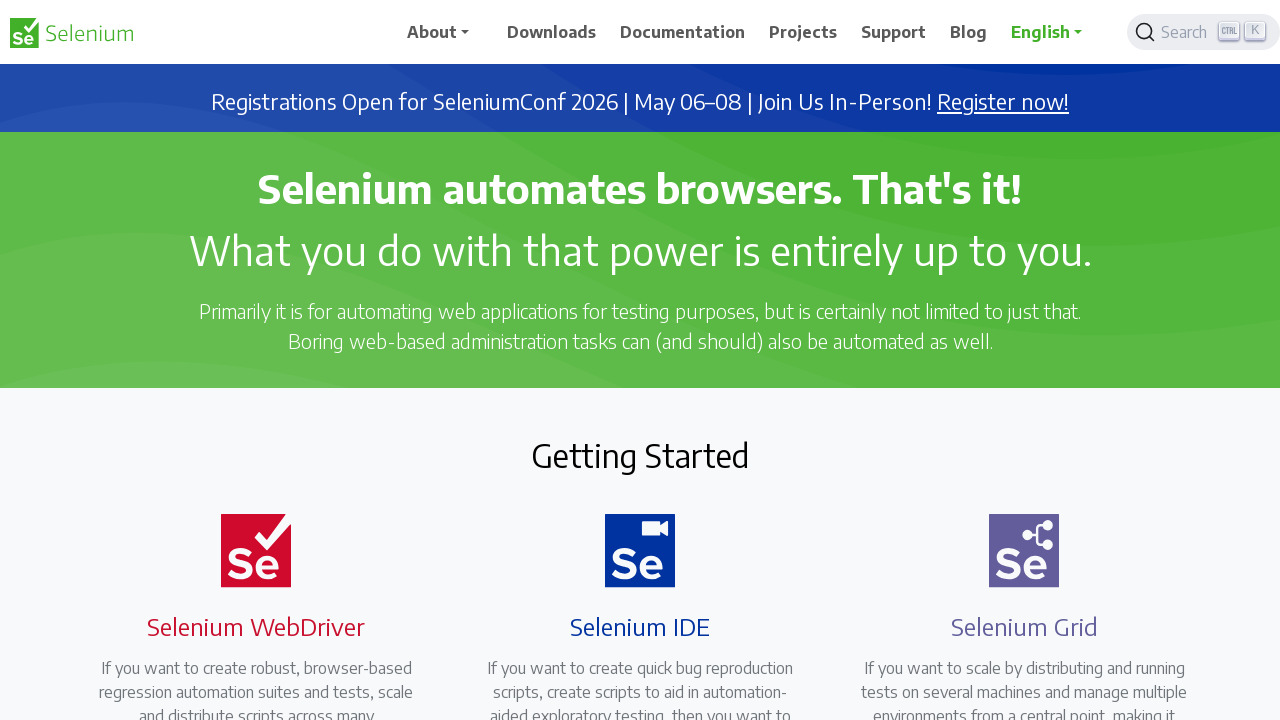